Tests various JavaScript alert types on a demo page including simple alerts, timed alerts, confirmation alerts, and prompt alerts by triggering each alert and accepting them.

Starting URL: https://demoqa.com/alerts

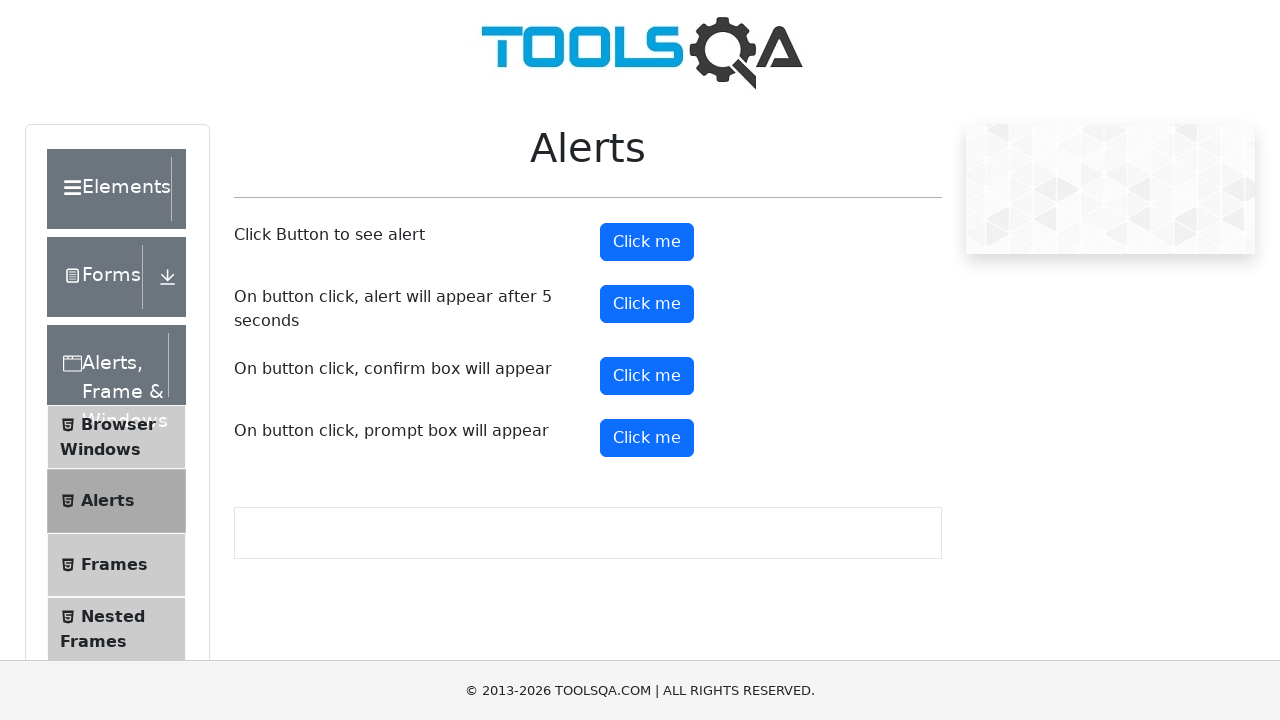

Clicked button to trigger simple alert at (647, 242) on #alertButton
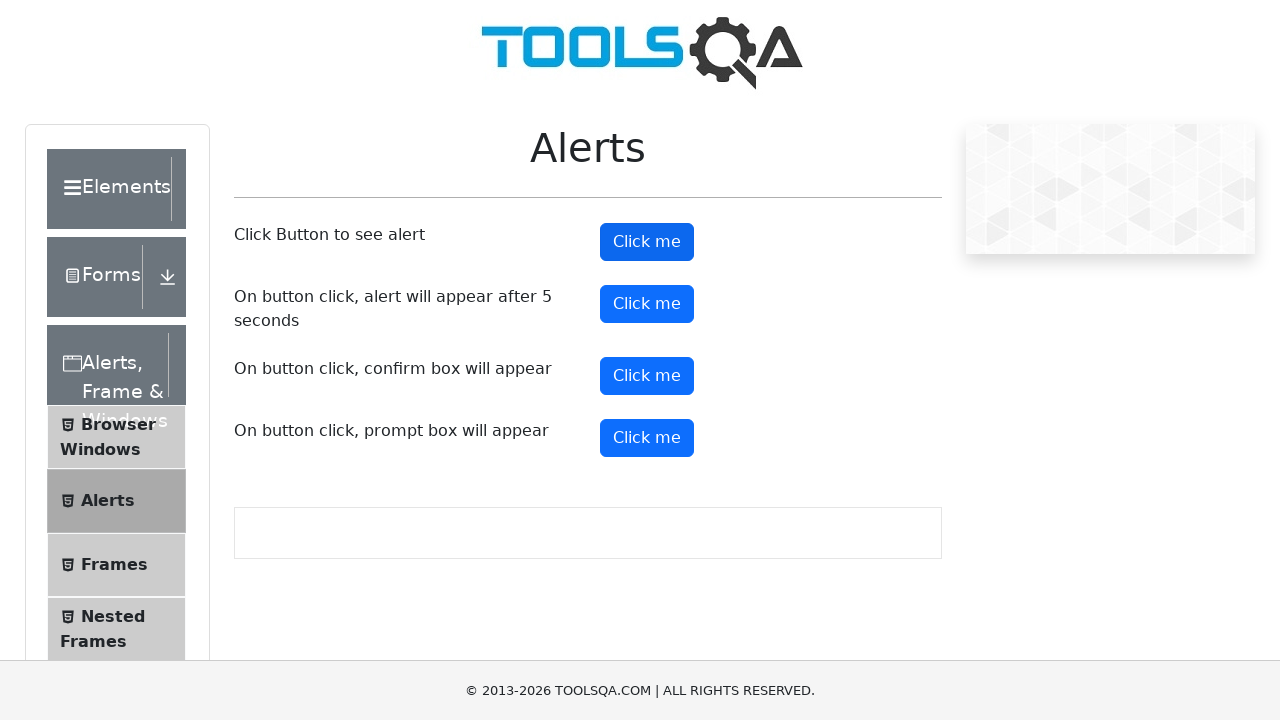

Set up dialog handler to accept alert
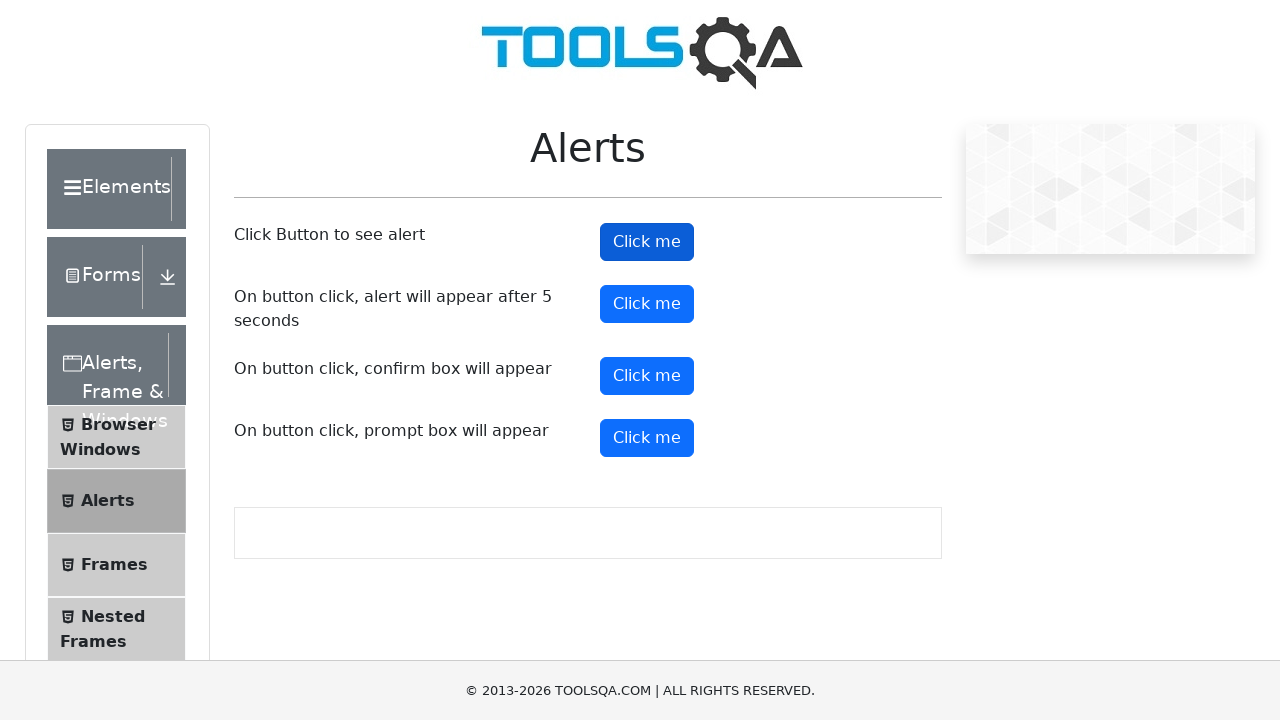

Waited for simple alert to be processed
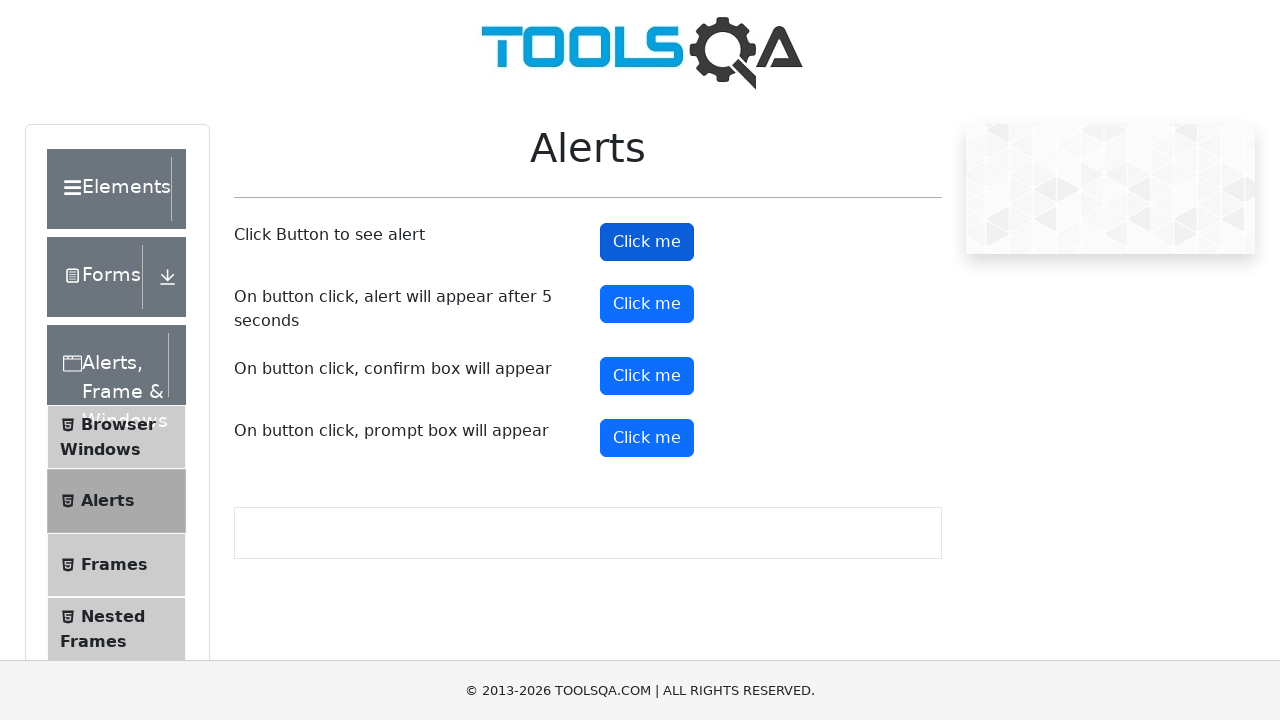

Clicked button to trigger timed alert at (647, 304) on #timerAlertButton
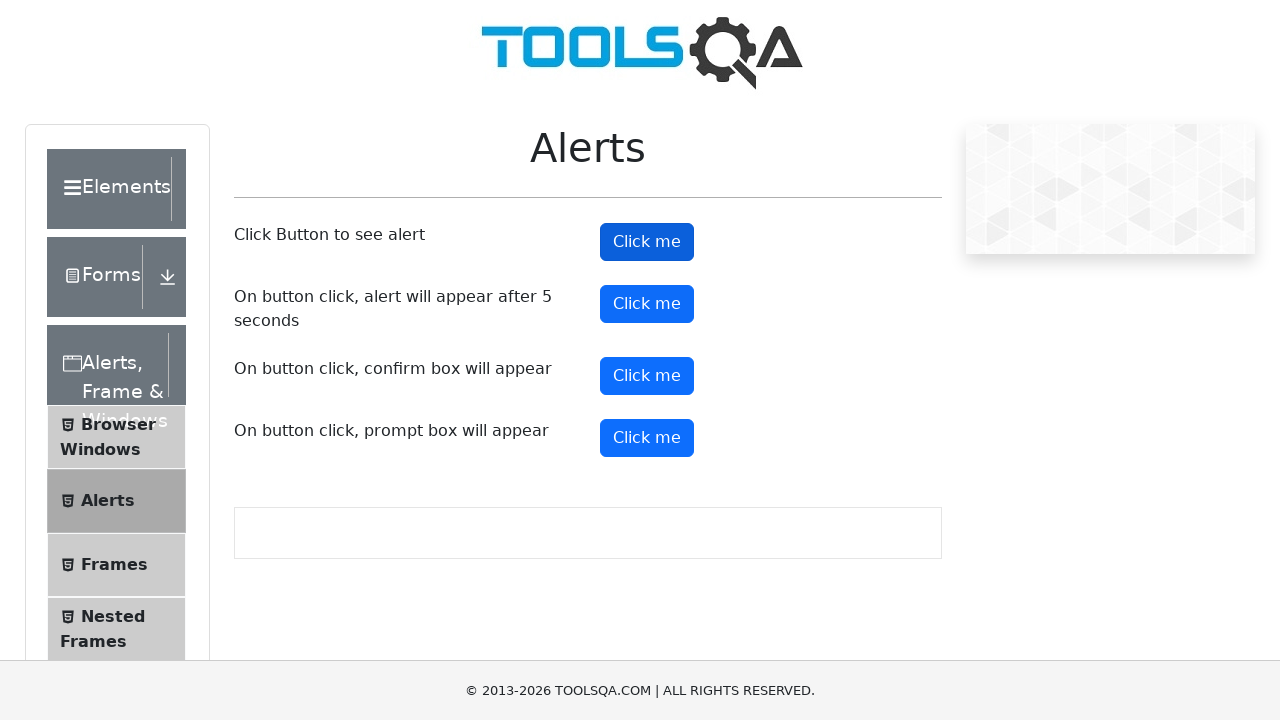

Waited for timed alert to appear and be handled
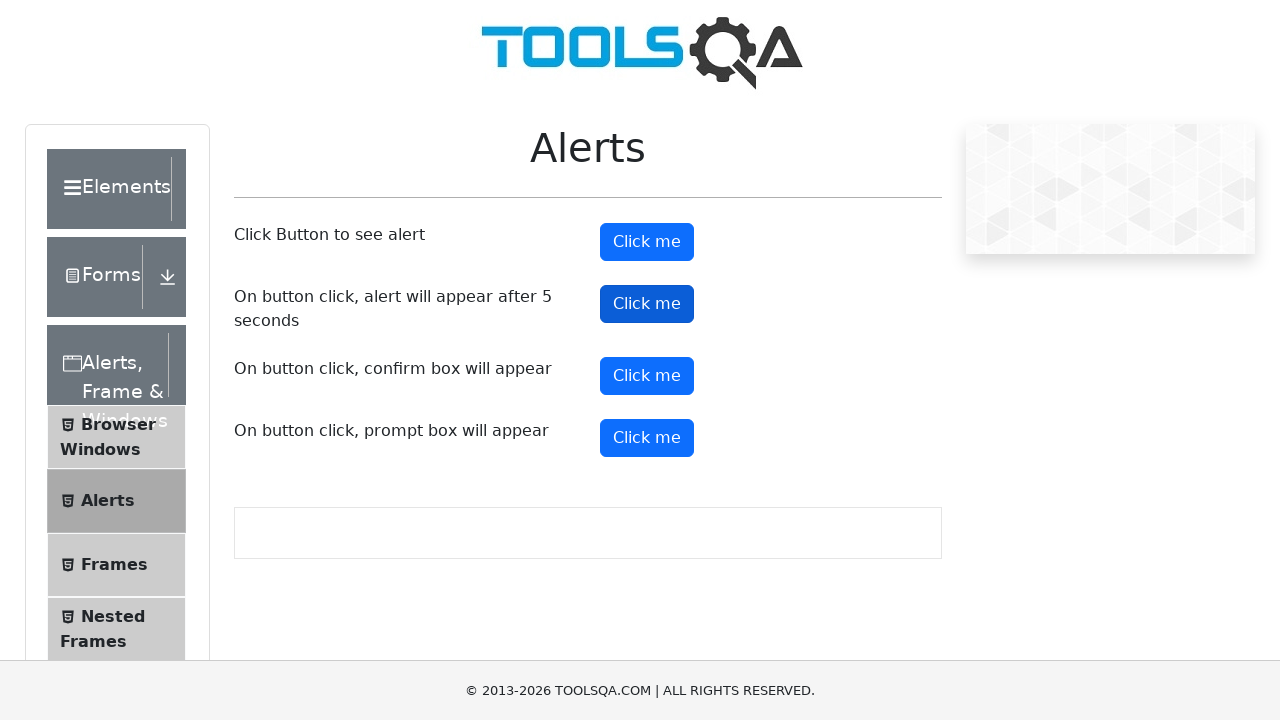

Clicked button to trigger confirmation alert at (647, 376) on #confirmButton
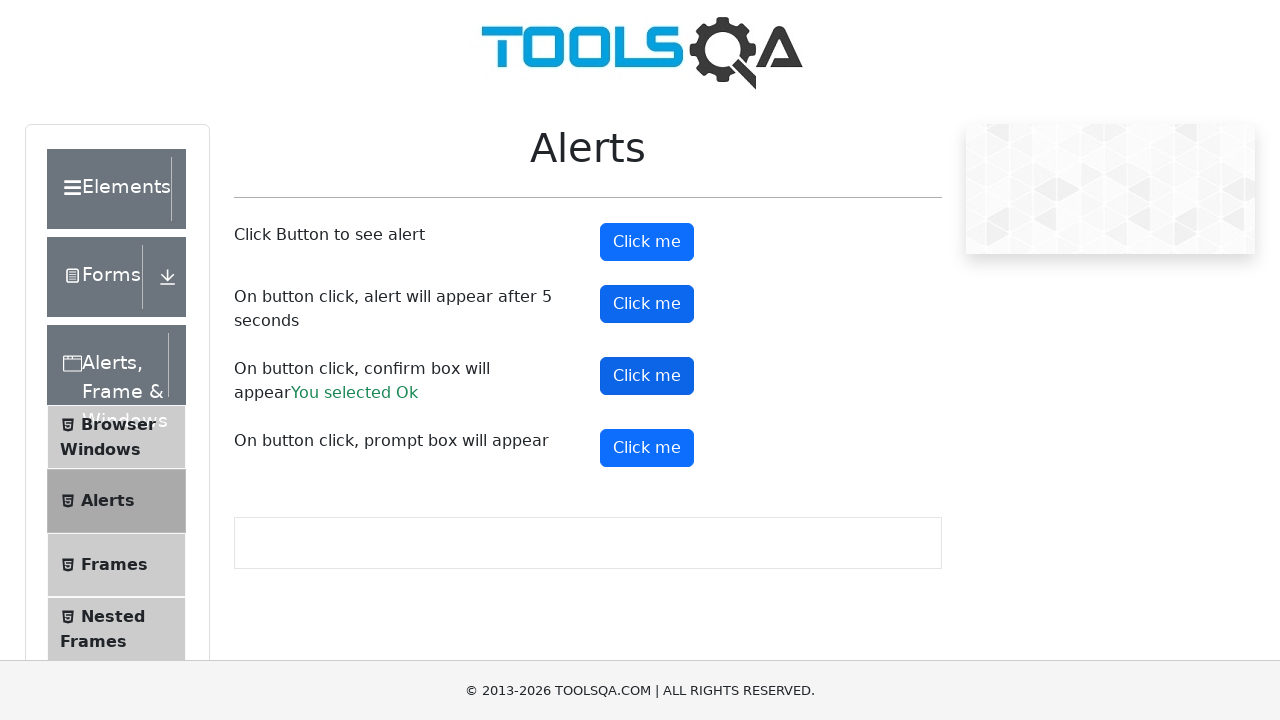

Waited for confirmation alert to be processed
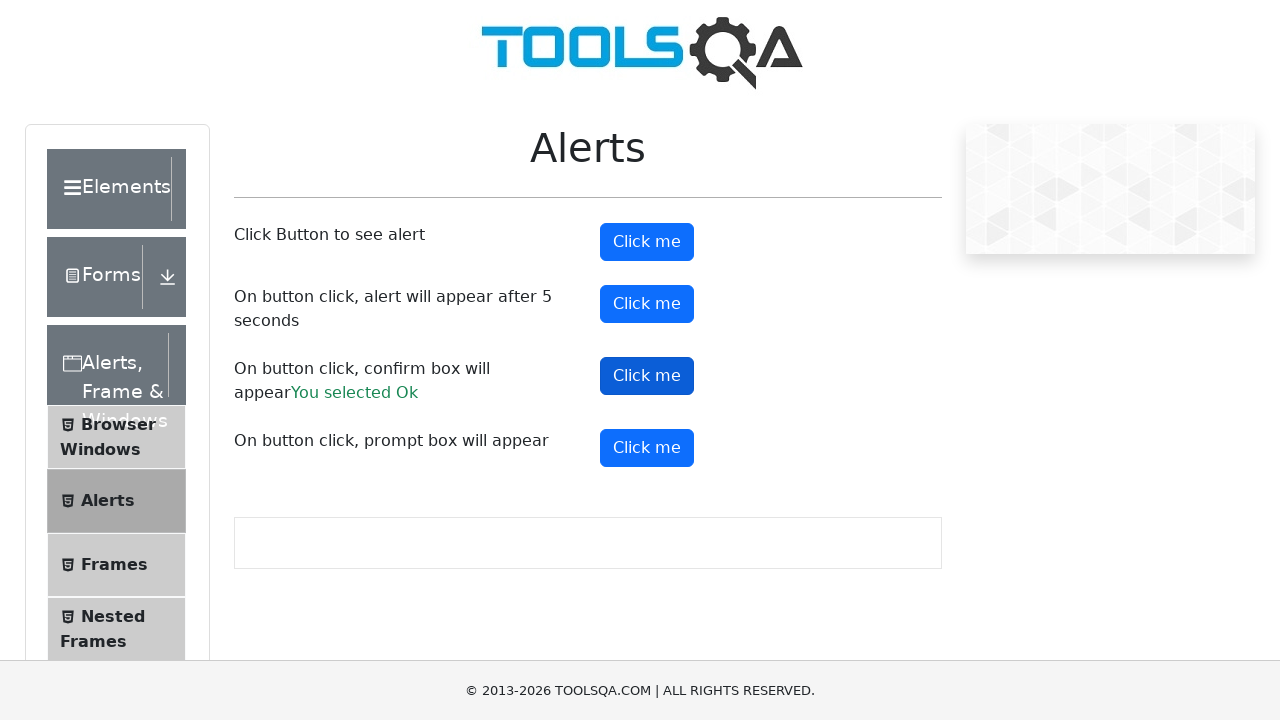

Set up dialog handler for prompt alert to accept with 'Hello World'
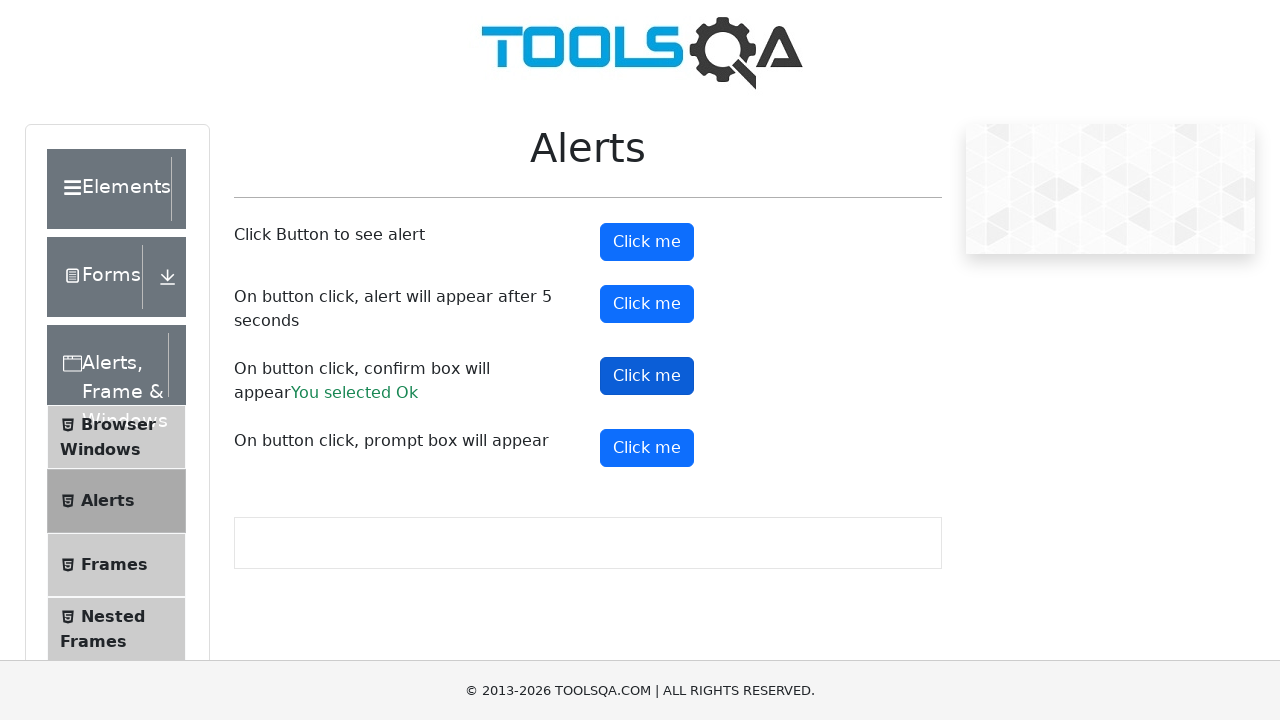

Clicked button to trigger prompt alert at (647, 448) on #promtButton
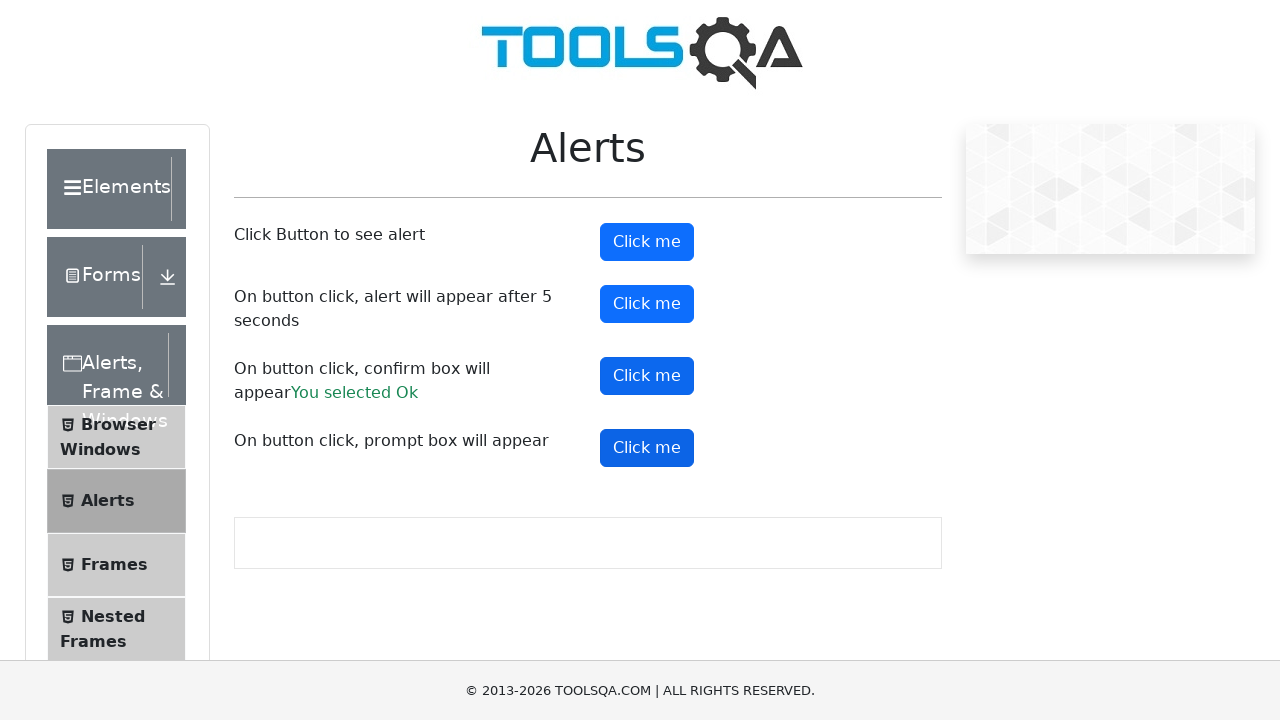

Waited for prompt alert to be processed with text input
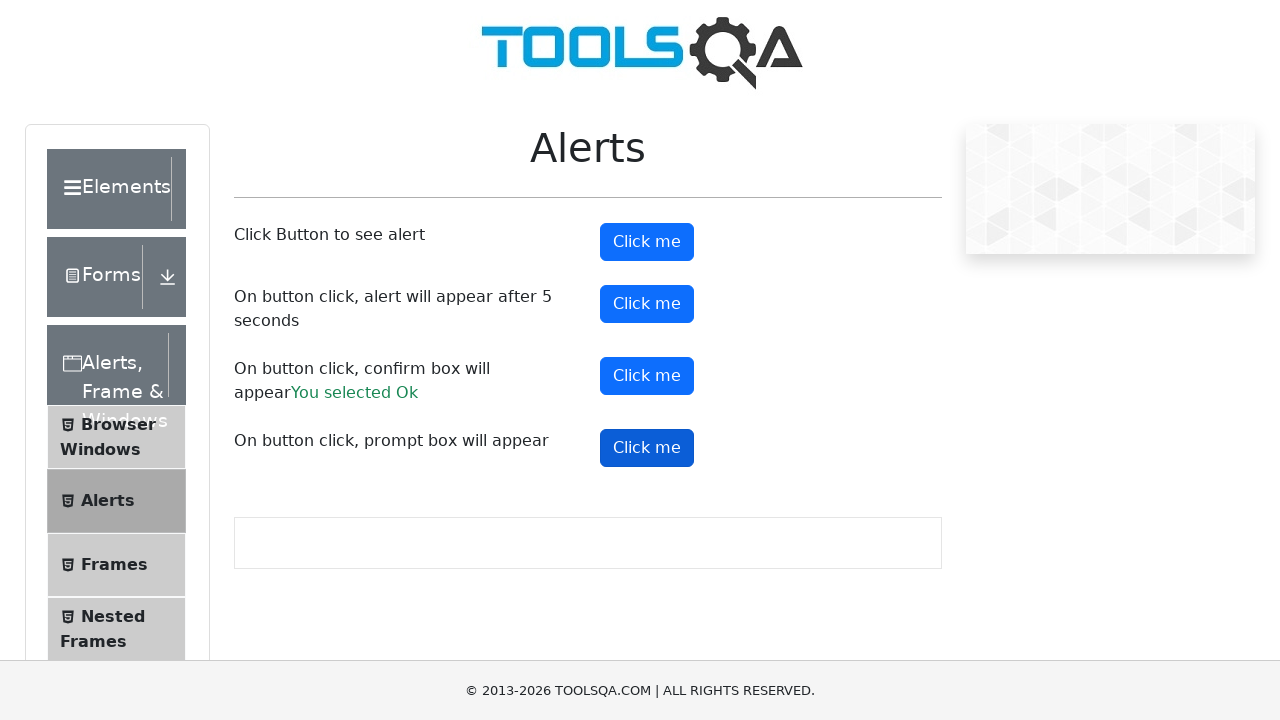

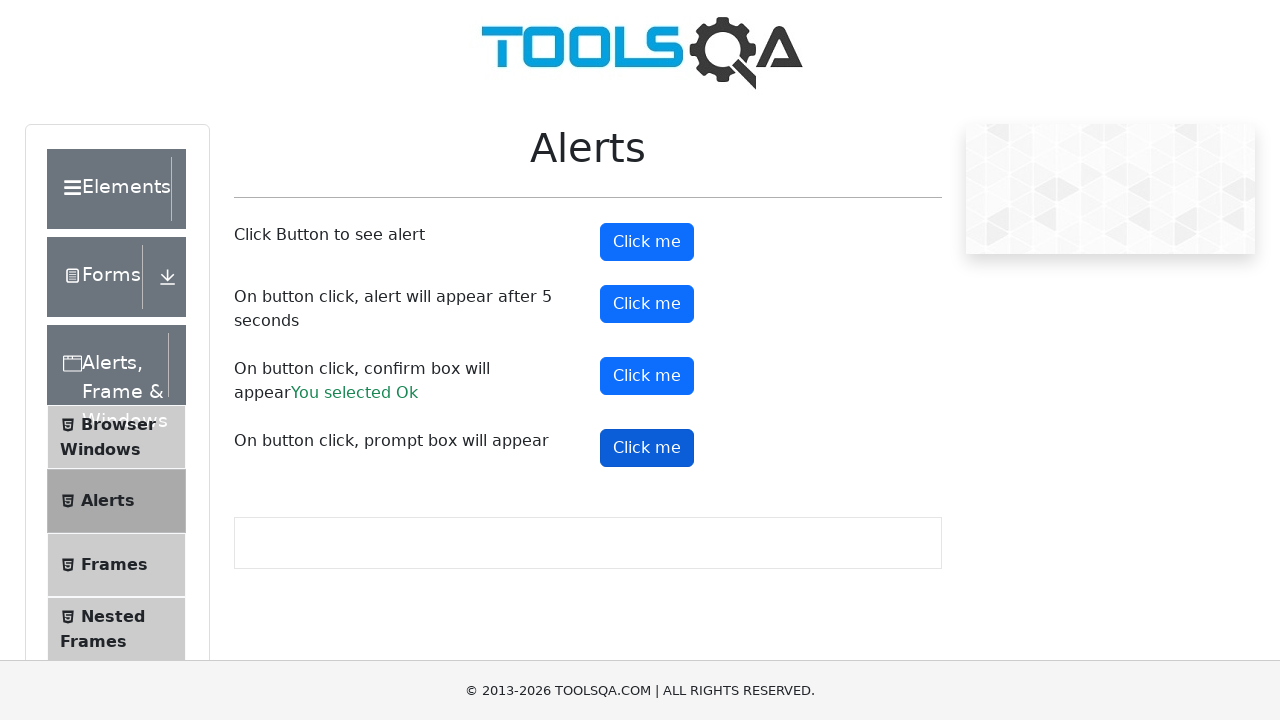